Navigates to the automation practice page and verifies table grid data by reading table cells and checking the total amount displayed

Starting URL: https://rahulshettyacademy.com/AutomationPractice/

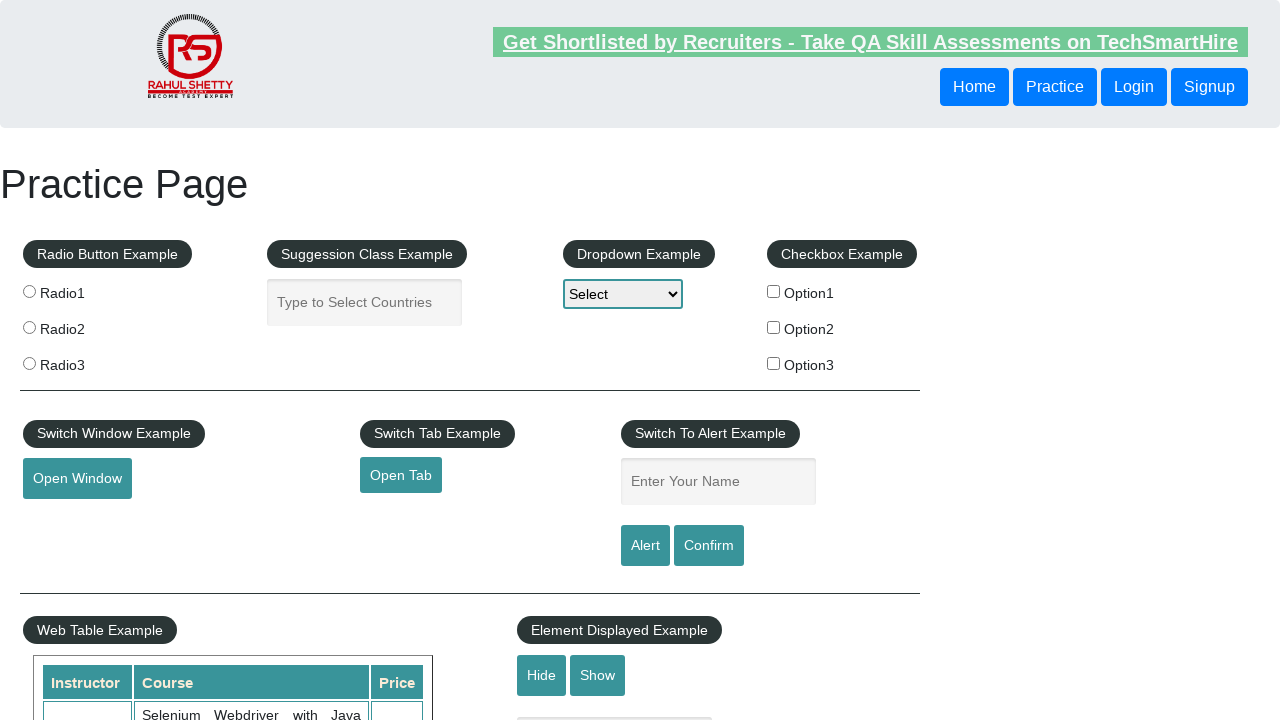

Table grid loaded - verified table cell is present
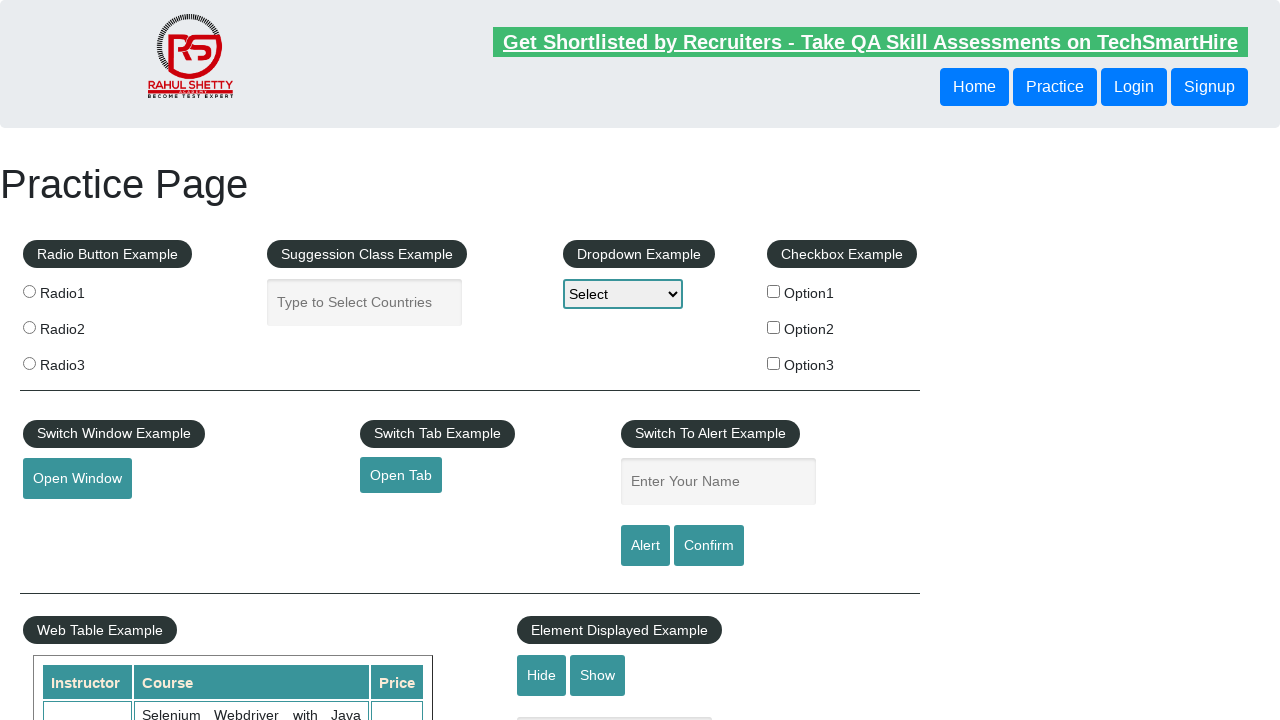

Total amount element is present on the page
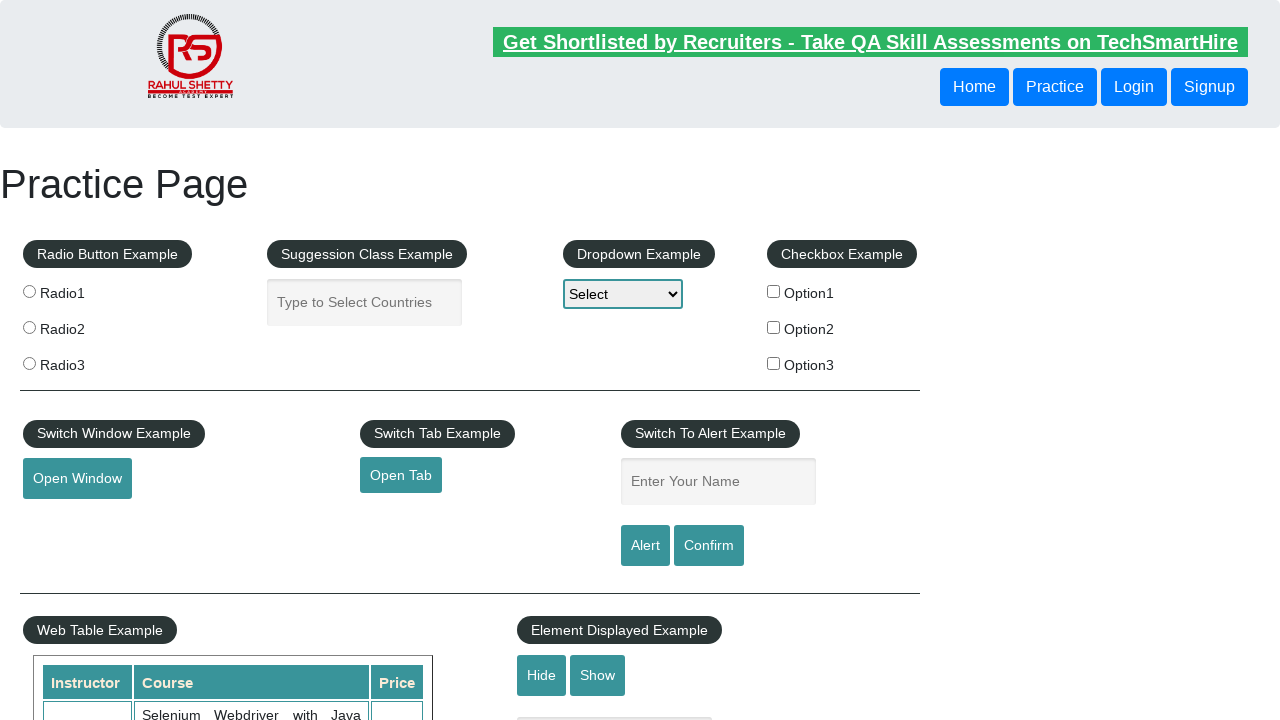

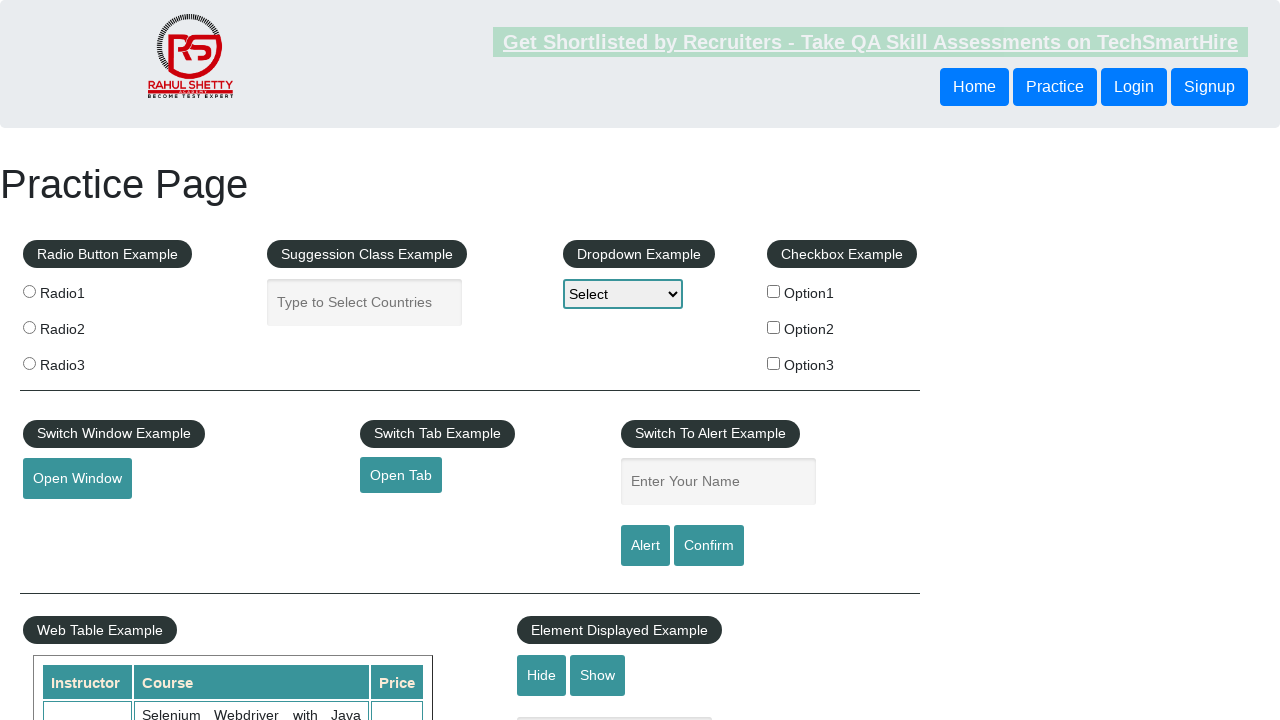